Clicks on the iframe link to navigate to iframe page

Starting URL: https://the-internet.herokuapp.com/frames

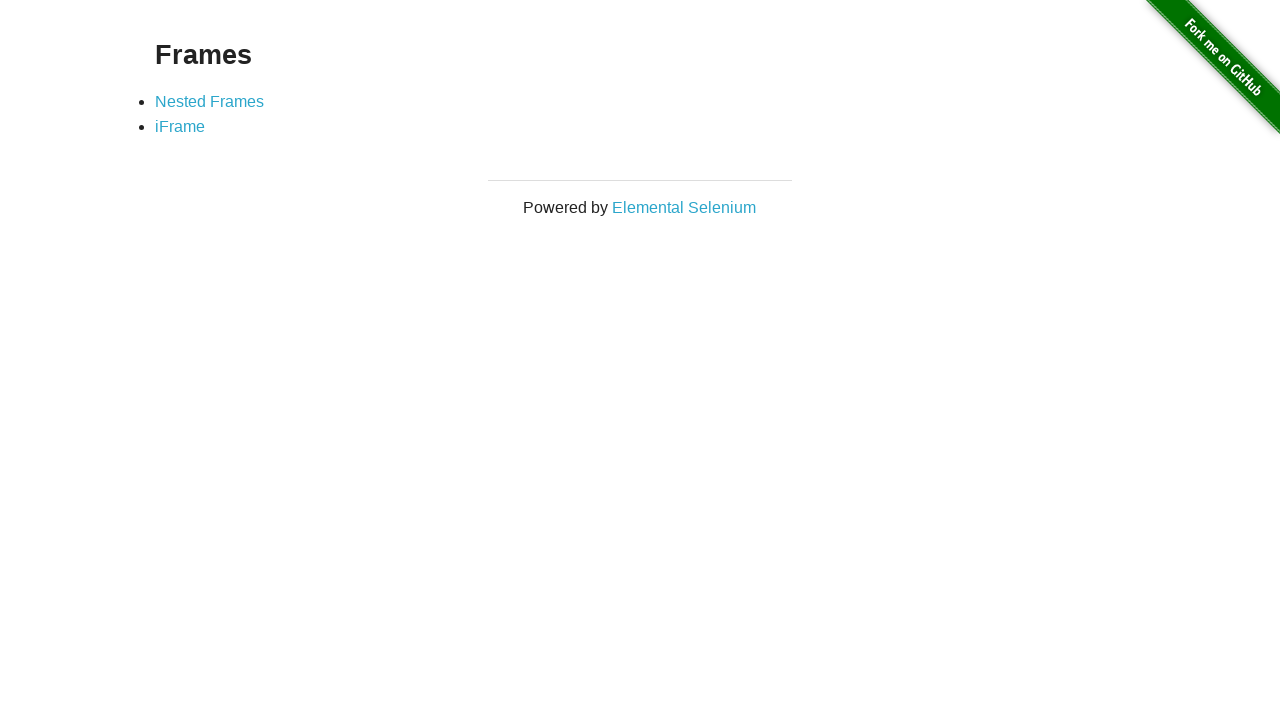

Clicked on the iframe link to navigate to iframe page at (180, 127) on a[href*='iframe']
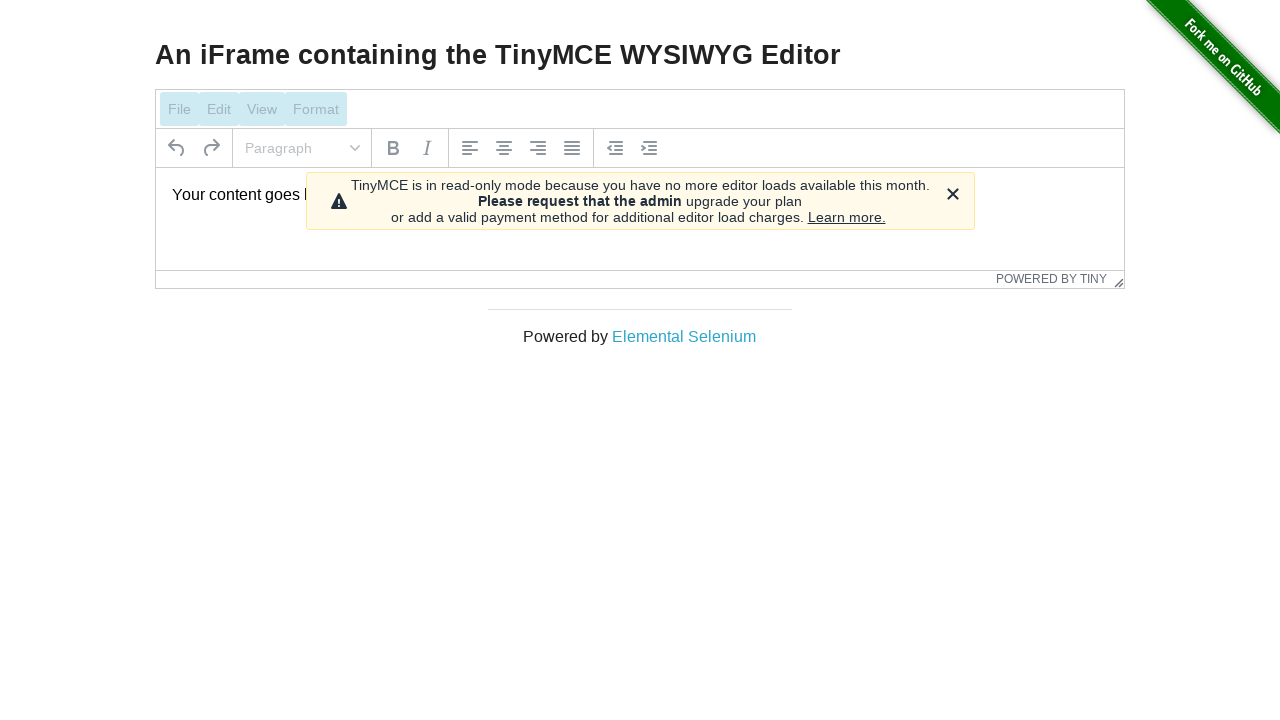

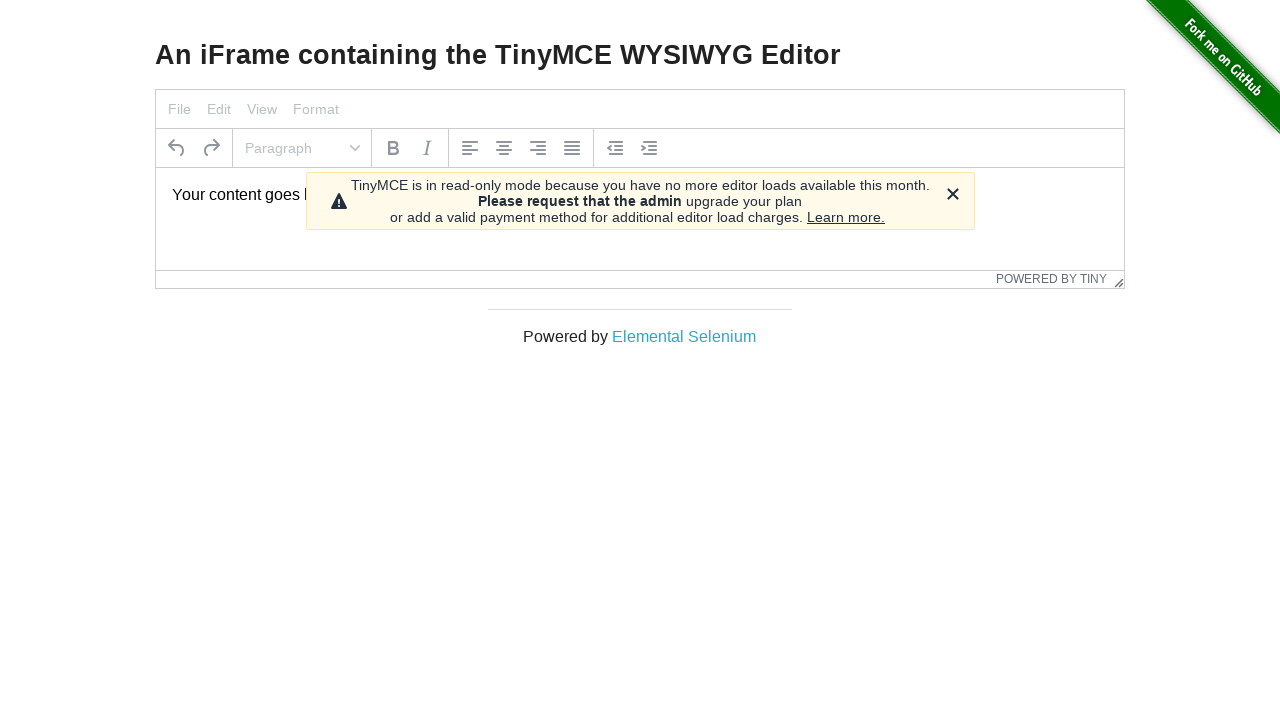